Tests handling of different types of JavaScript popups - alert, confirmation, and prompt dialogs by interacting with each type and accepting or dismissing them

Starting URL: http://only-testing-blog.blogspot.in/2014/01/textbox.html

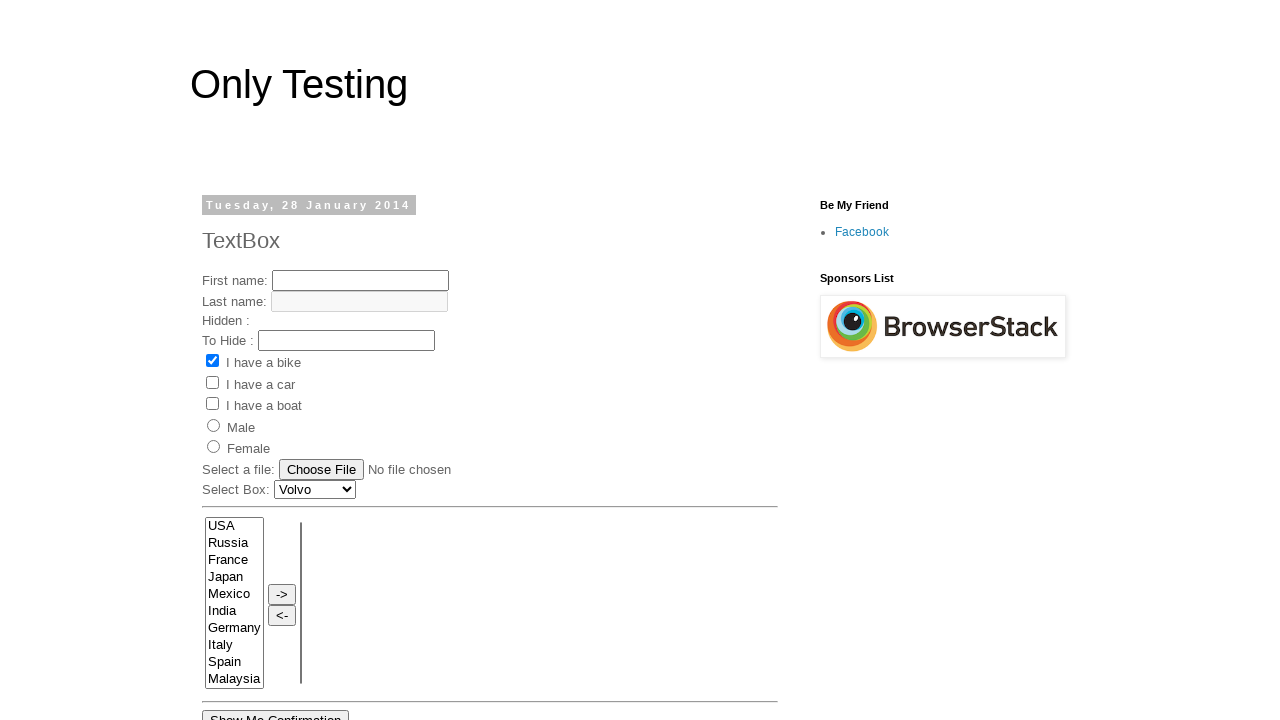

Clicked button to show alert popup at (252, 360) on xpath=//input[@value='Show Me Alert']
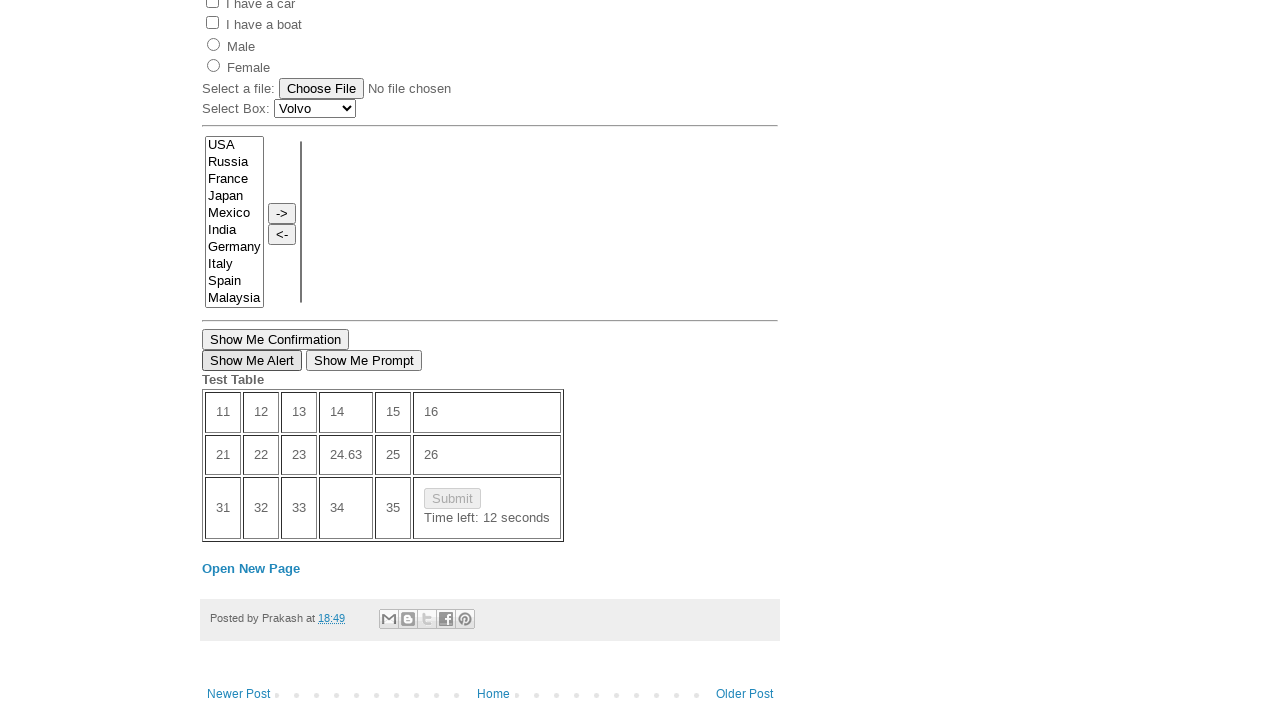

Set up dialog handler to accept alert popup
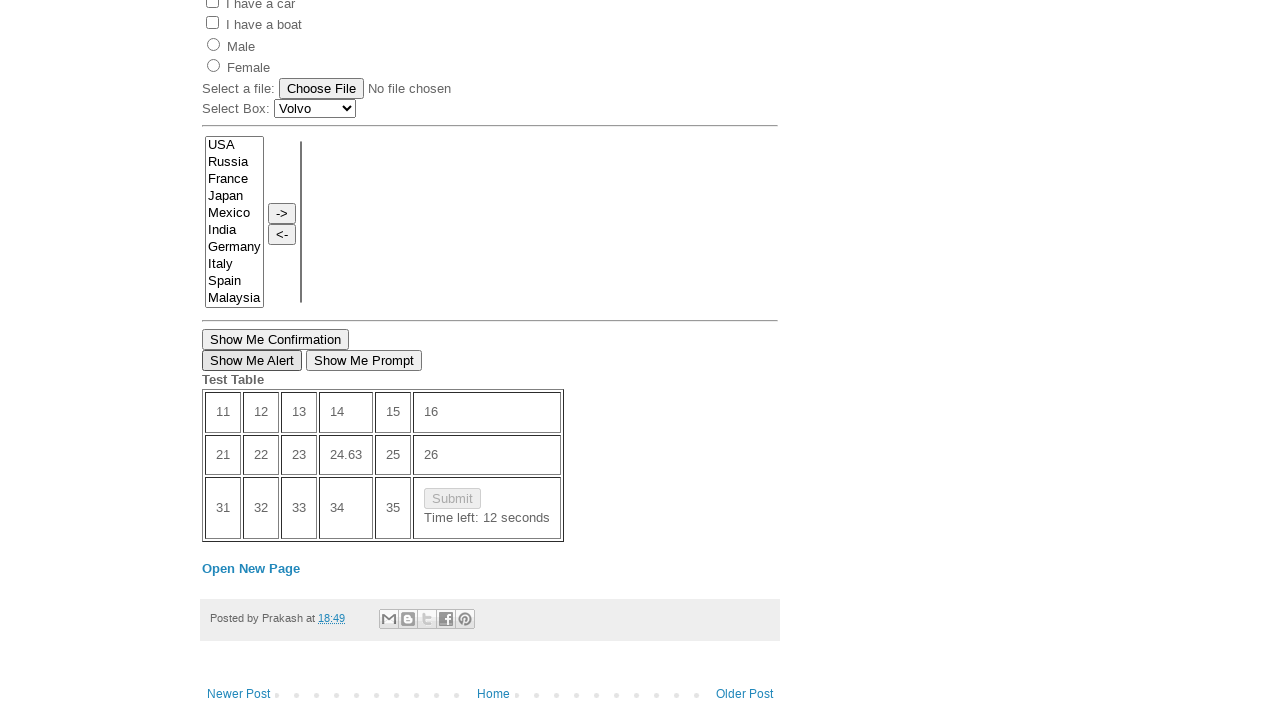

Waited 2 seconds after accepting alert
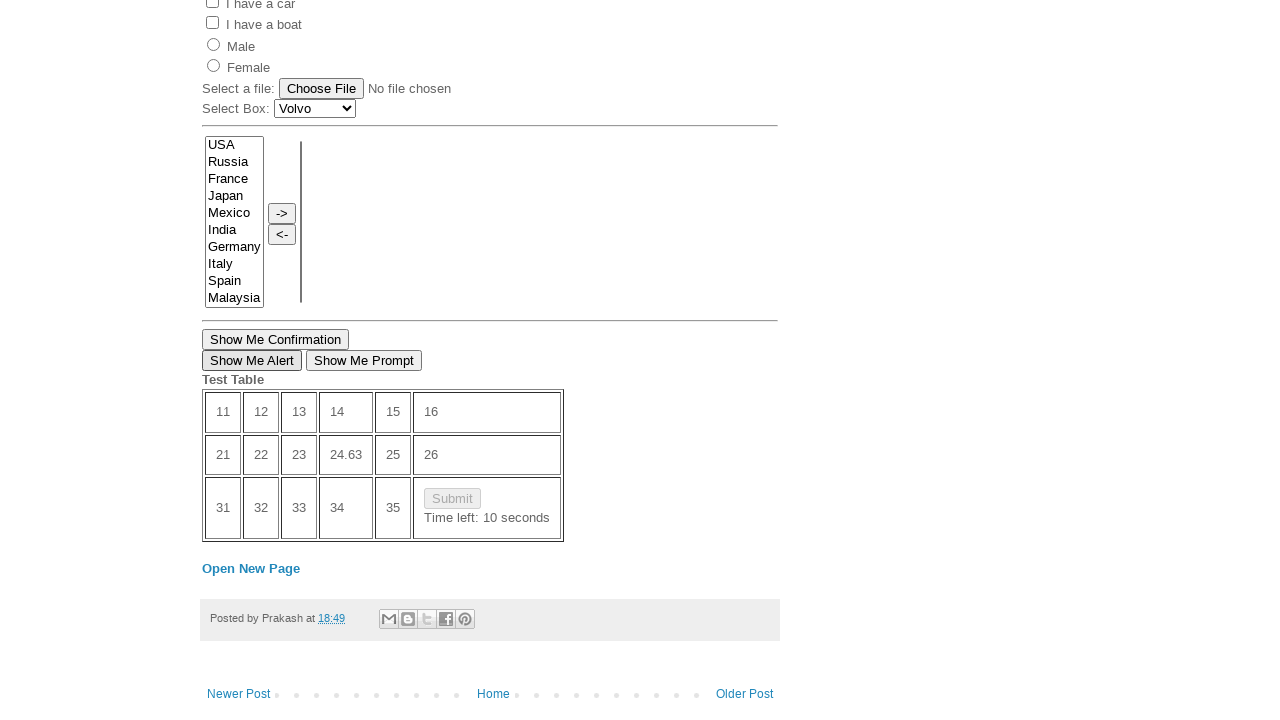

Clicked button to show confirmation popup at (276, 339) on xpath=//button[@onclick='myFunction()']
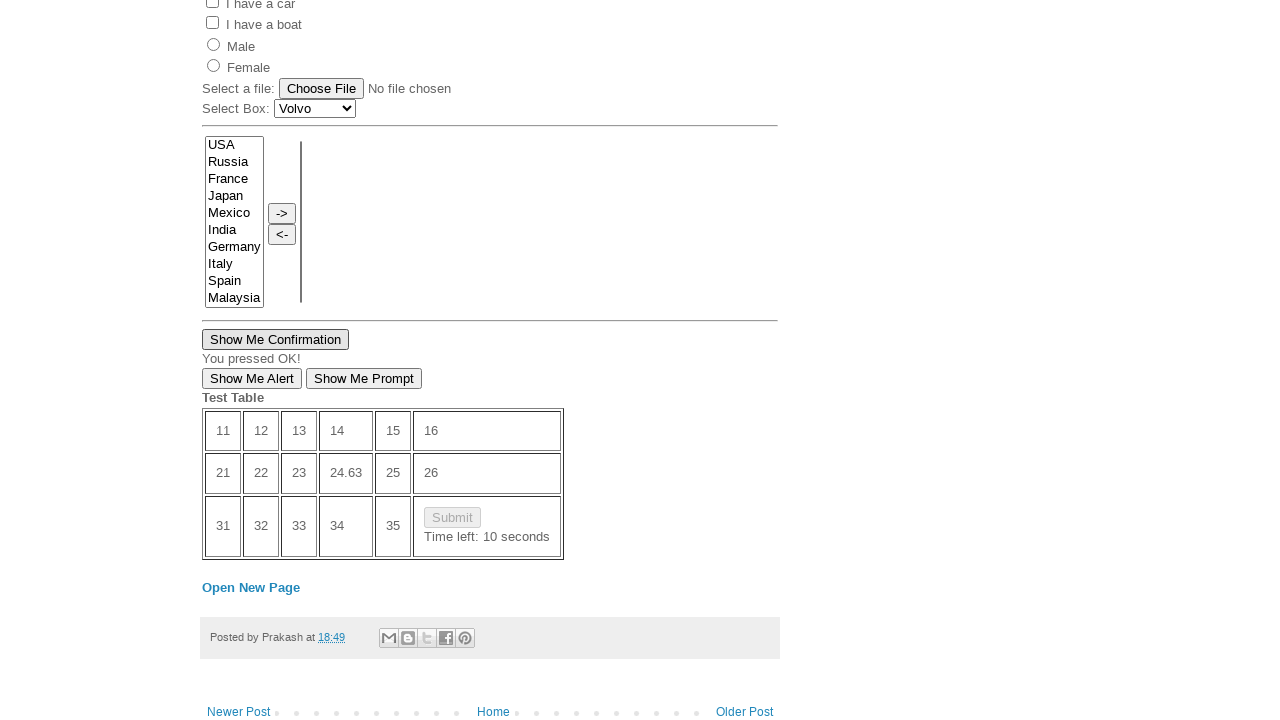

Set up dialog handler to dismiss confirmation popup
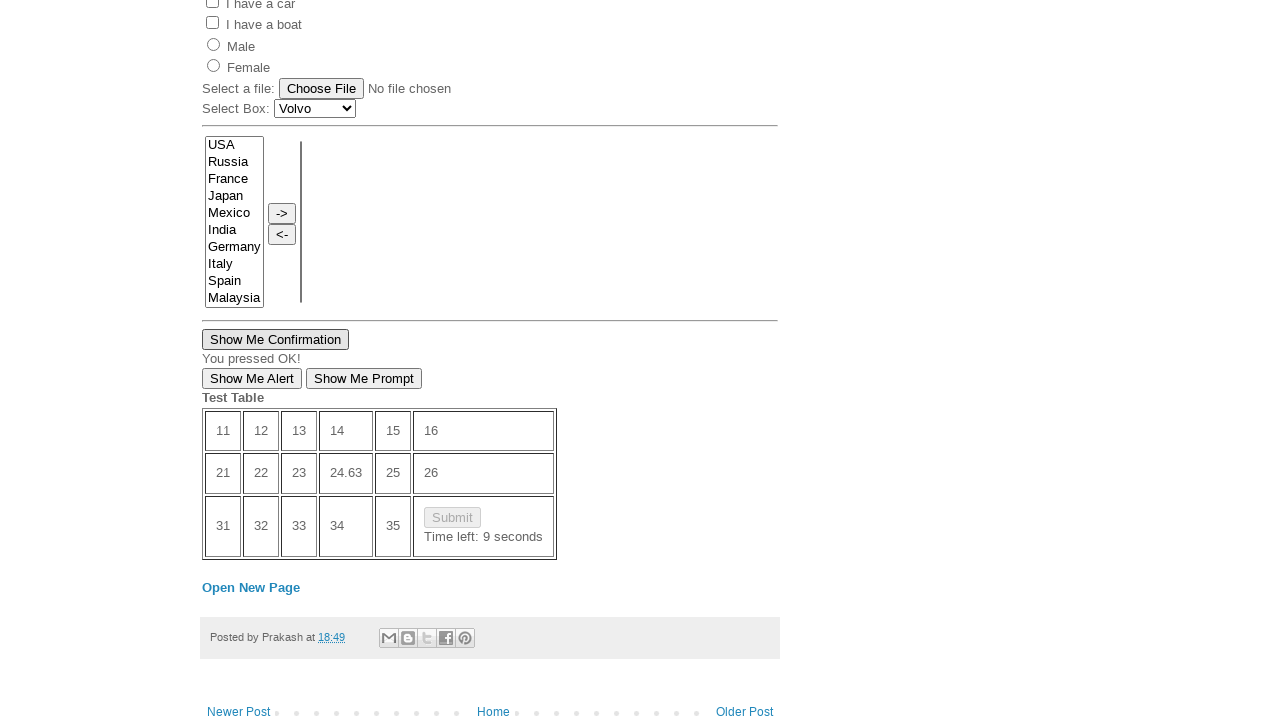

Waited 2 seconds after dismissing confirmation
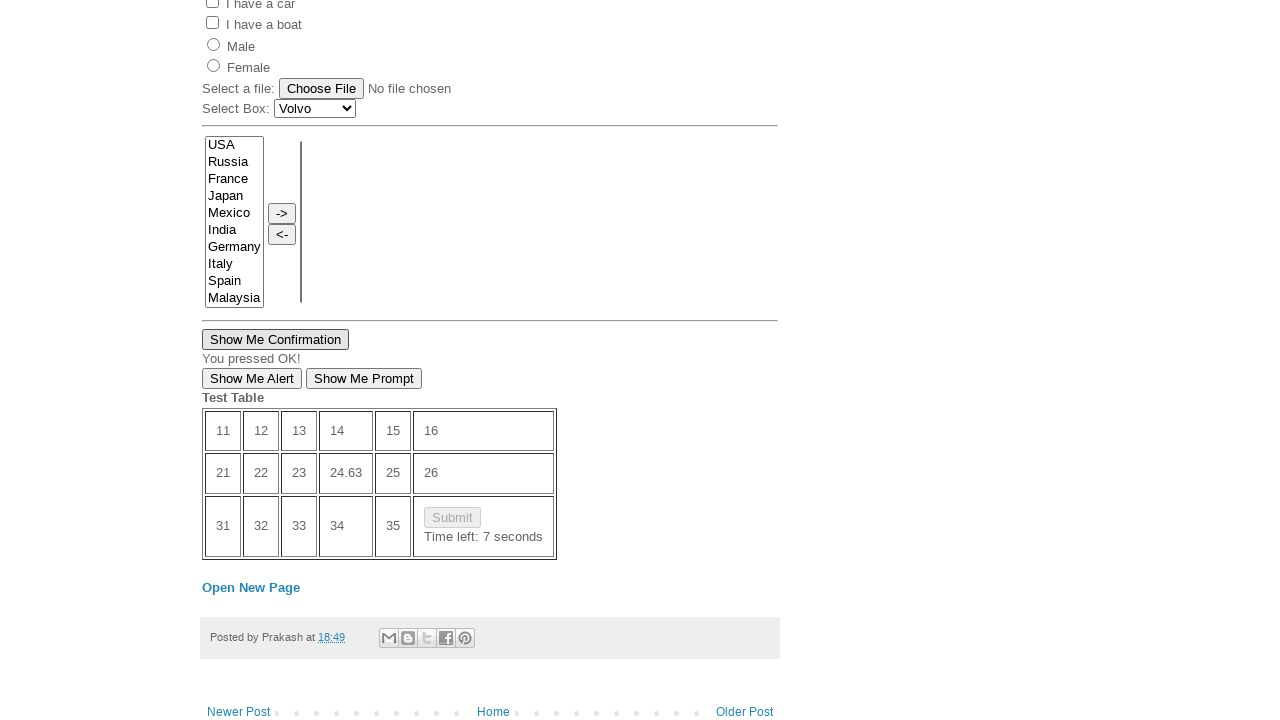

Clicked button to show prompt popup at (364, 379) on xpath=//button[contains(.,'Show Me Prompt')]
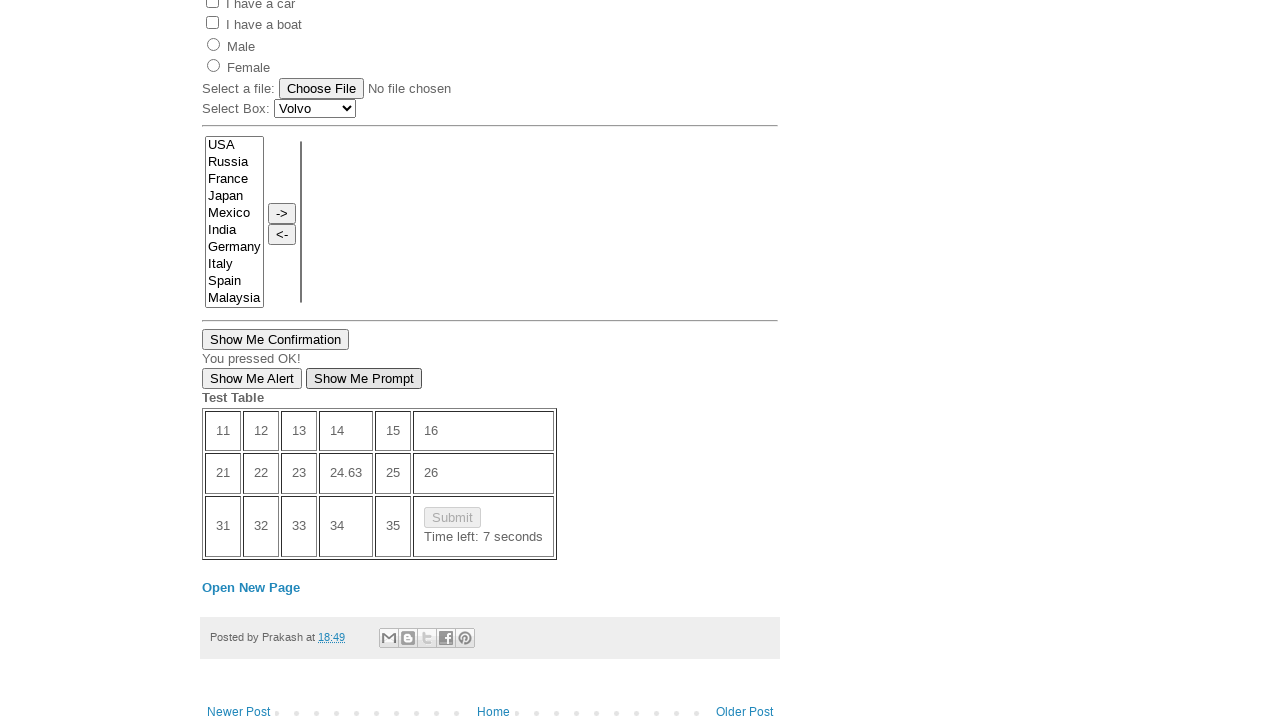

Set up dialog handler to accept prompt with text 'This Is John'
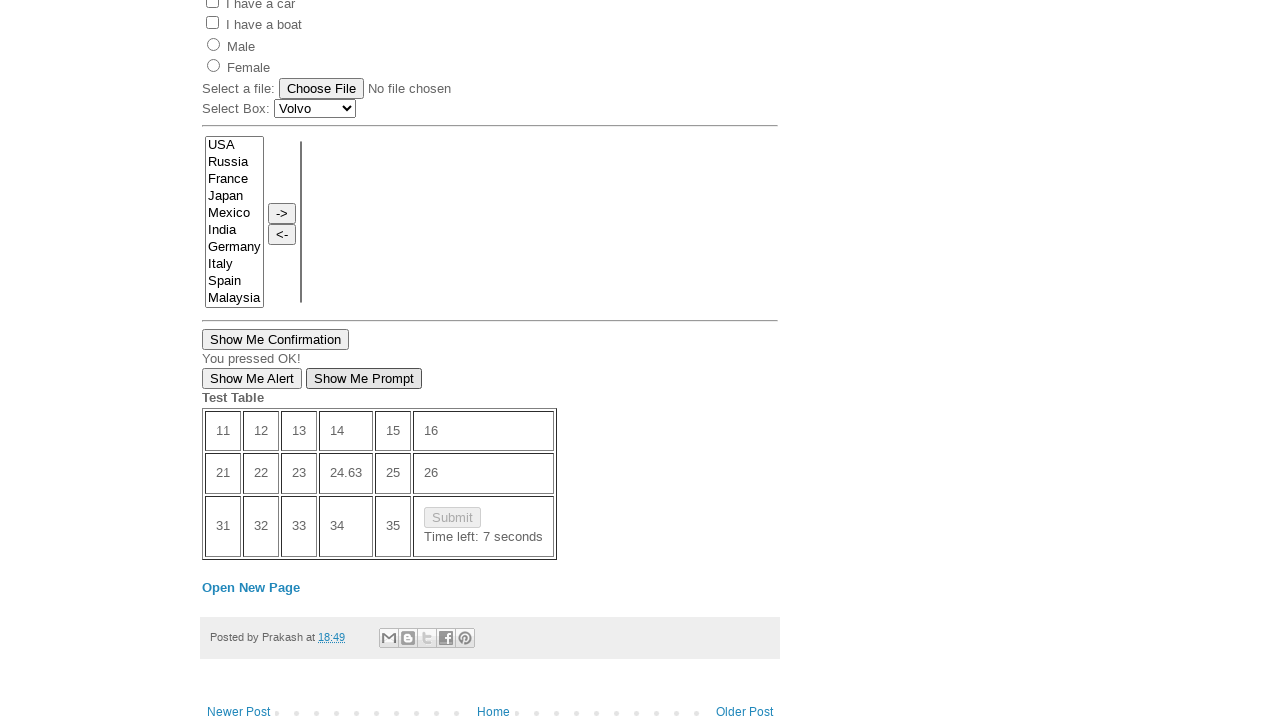

Waited 2 seconds after accepting prompt
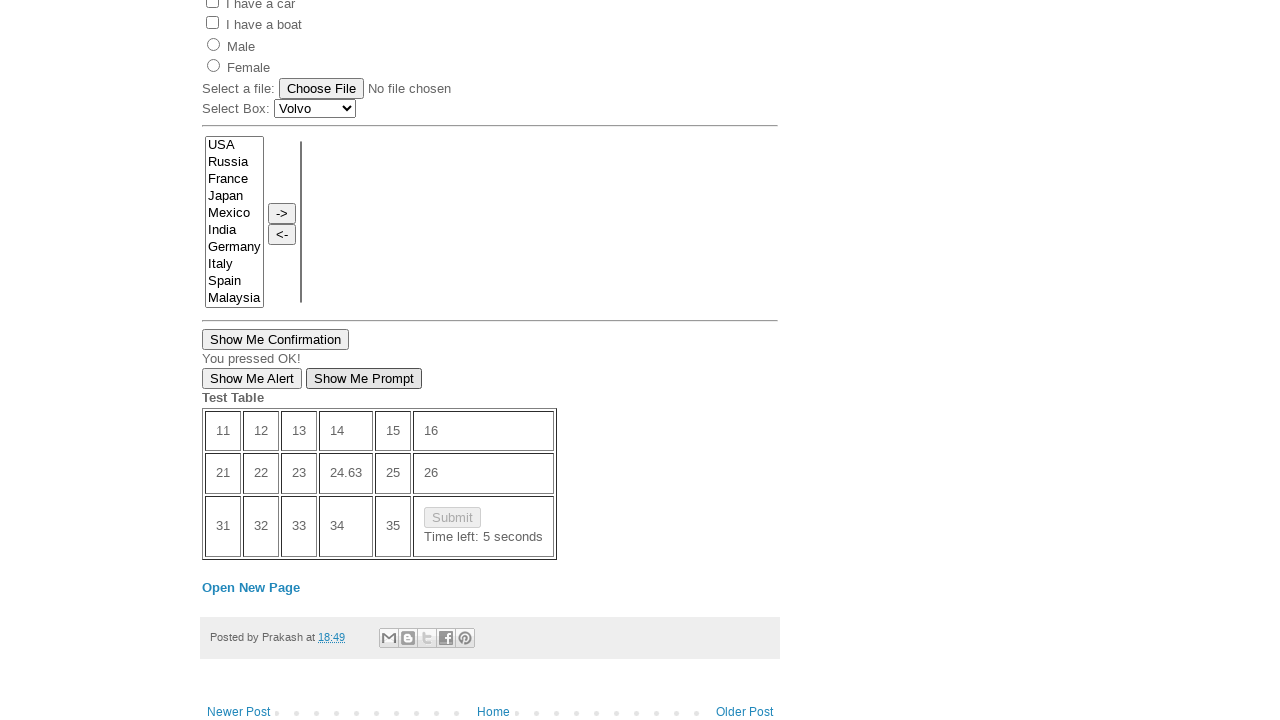

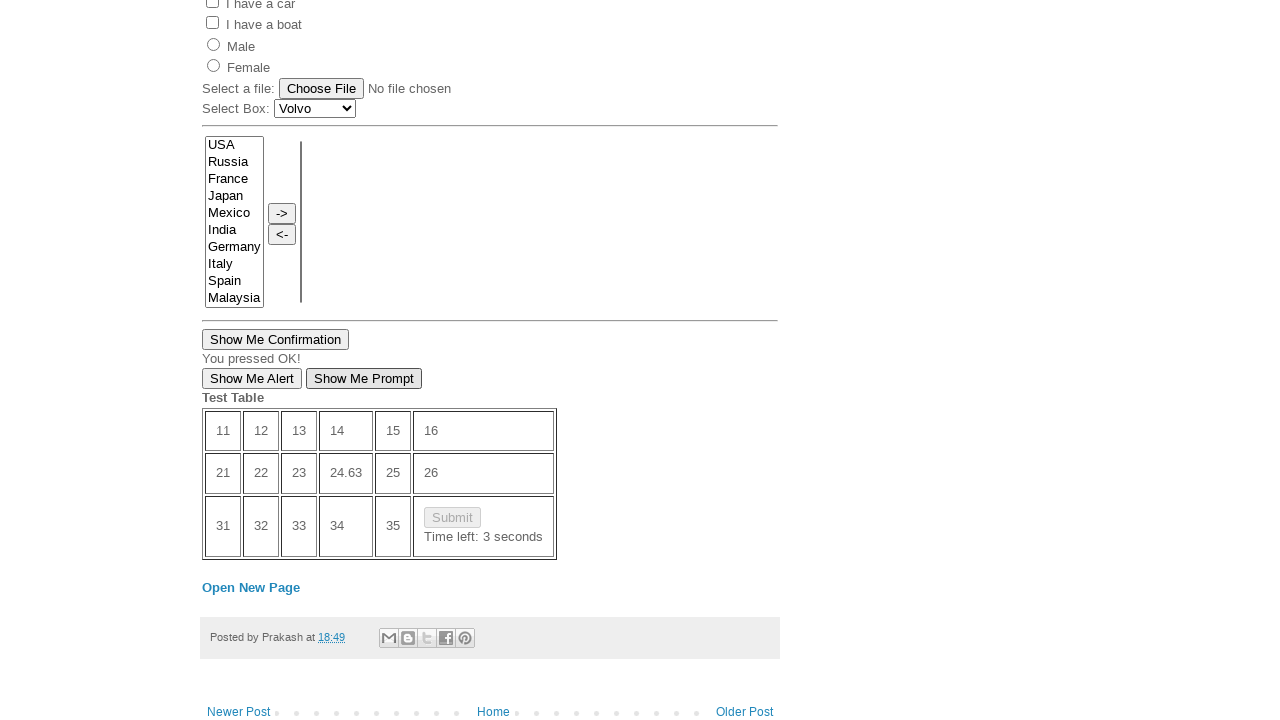